Tests the round trip button functionality on Savaari car rental website by clicking the round trip option and verifying it is enabled

Starting URL: https://www.savaari.com/

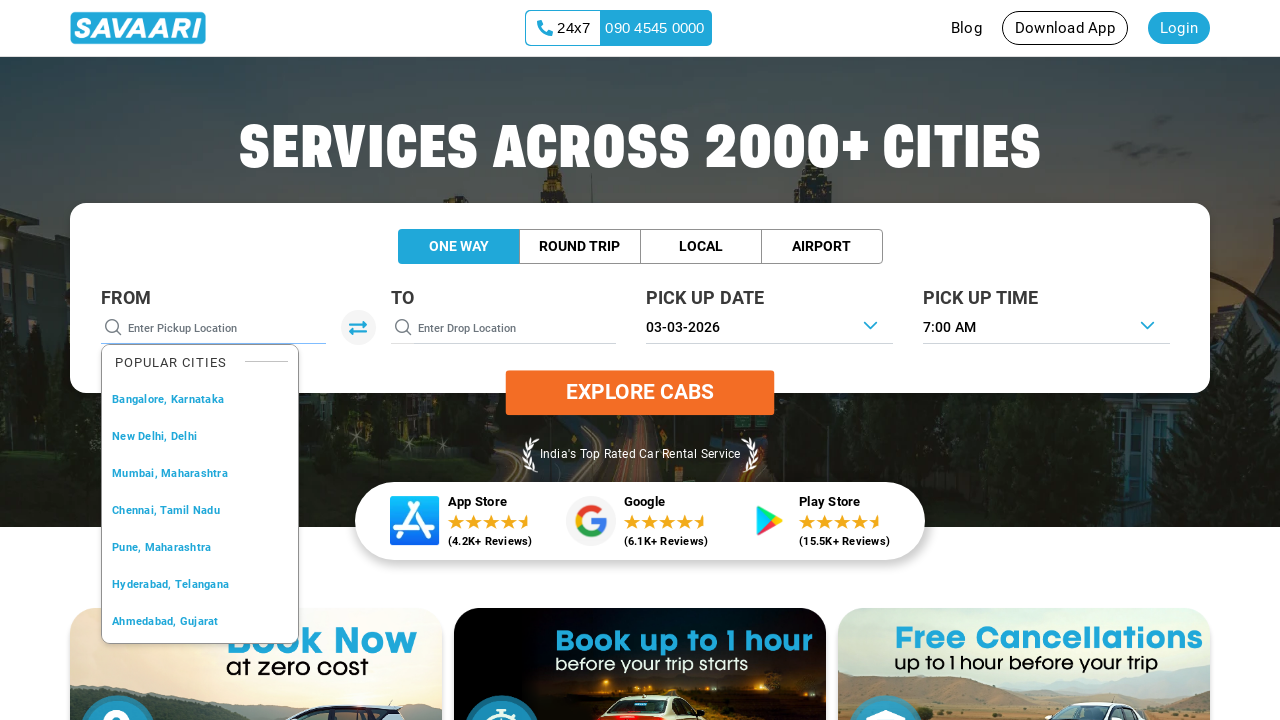

Navigated to Savaari car rental website
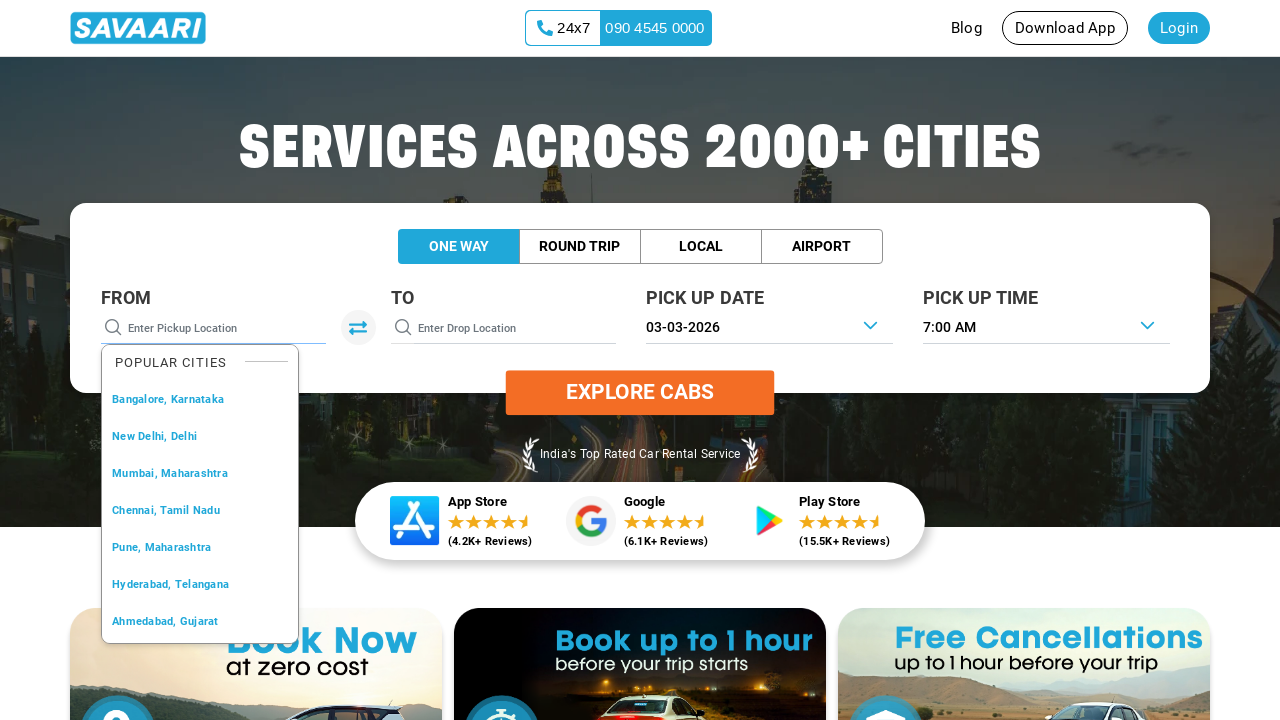

Clicked on Round Trip button at (580, 247) on //*[@id="approot"]/div/app-home/div/app-home-container/div[1]/div/app-trip-searc
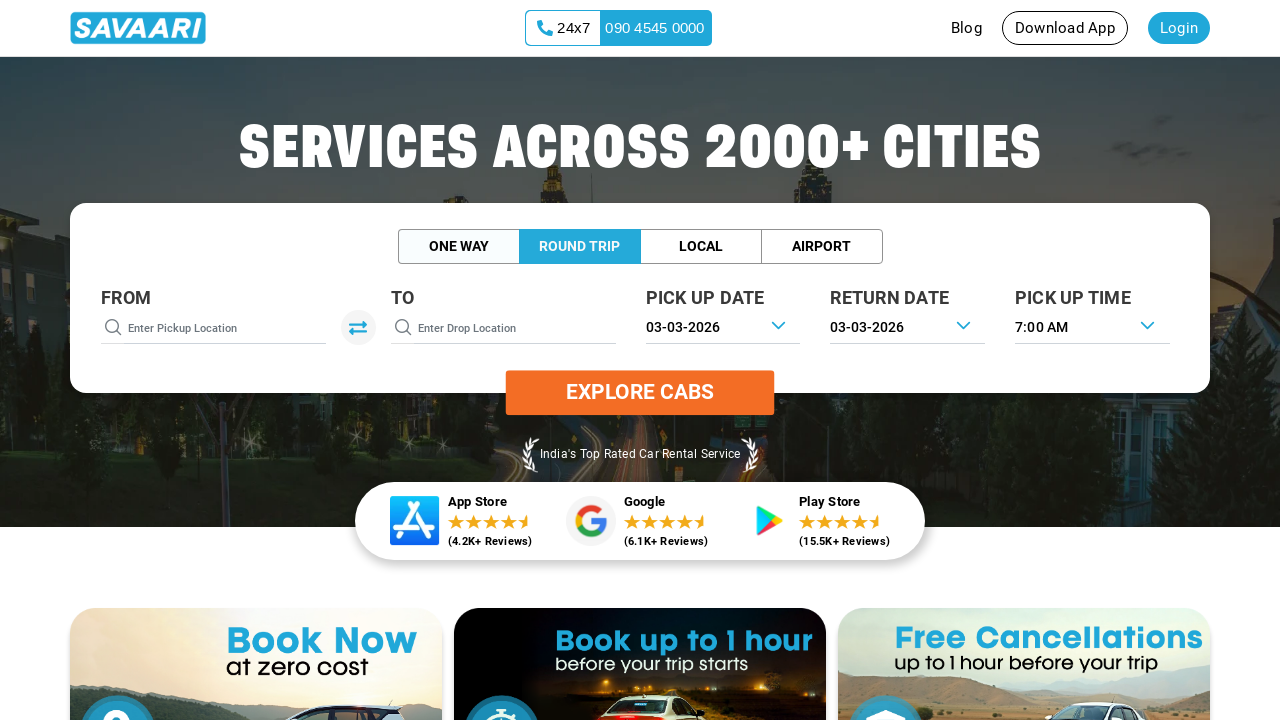

Round Trip button became visible
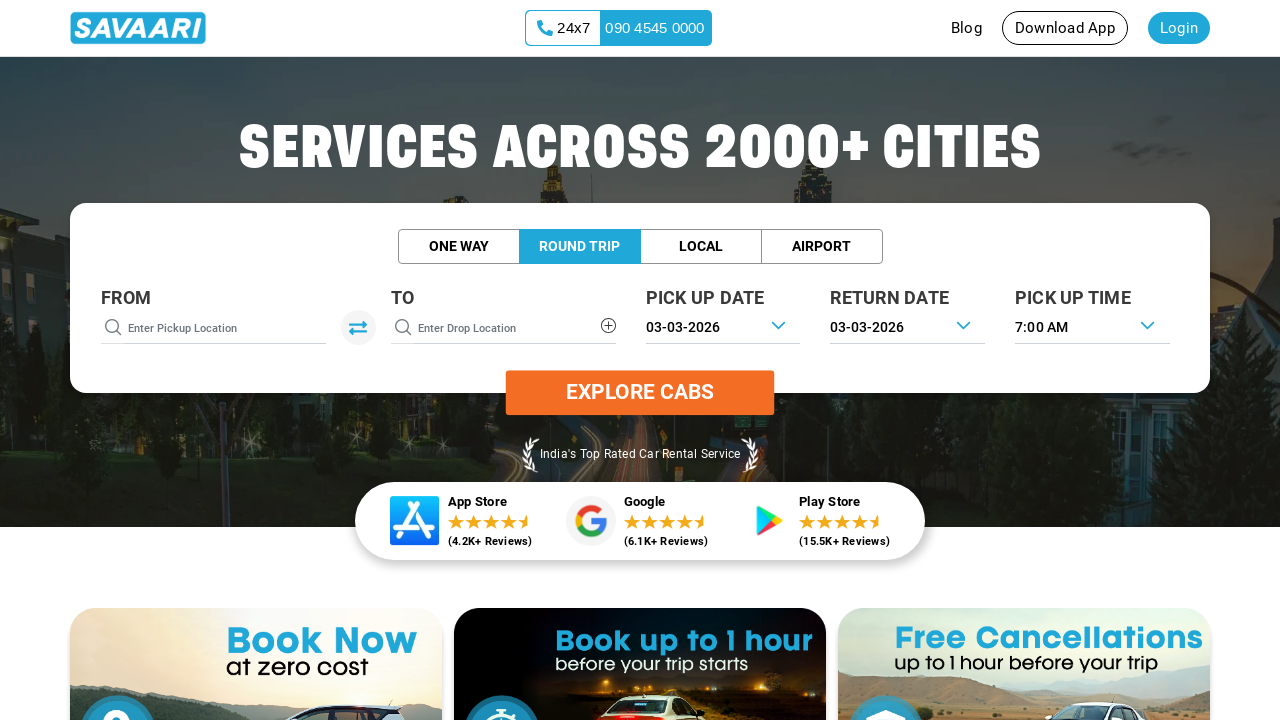

Verified Round Trip button enabled state
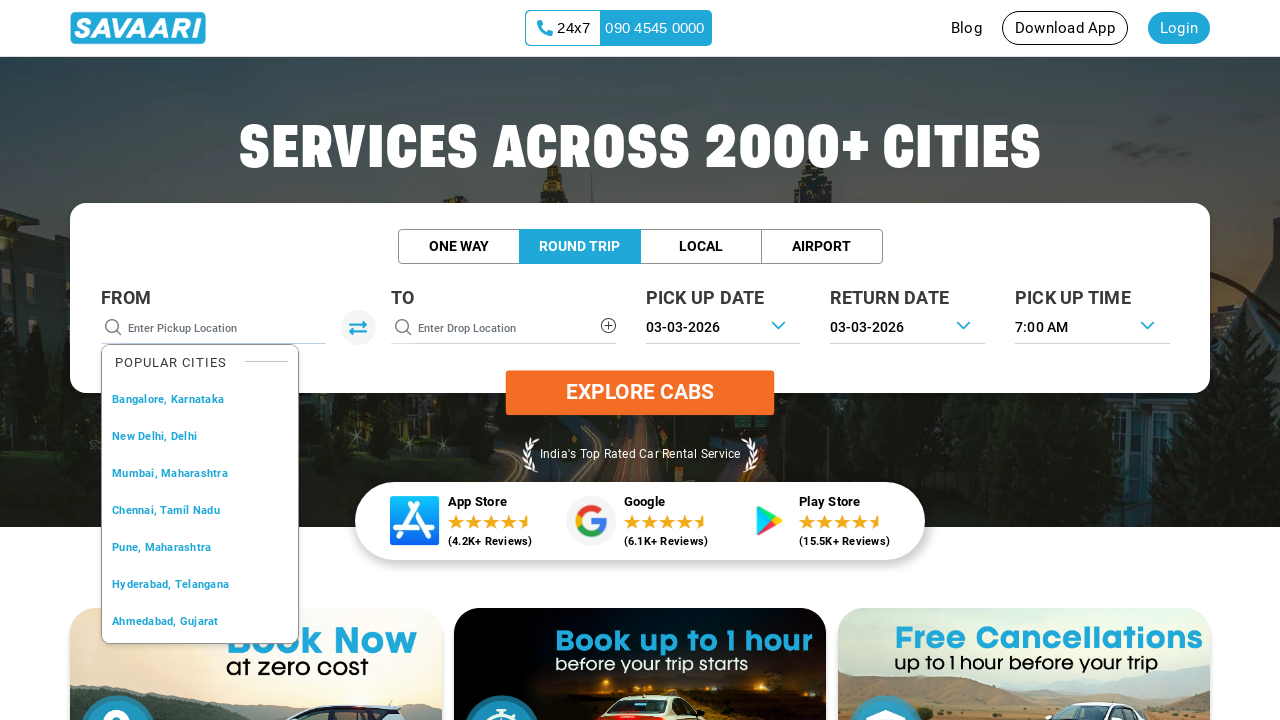

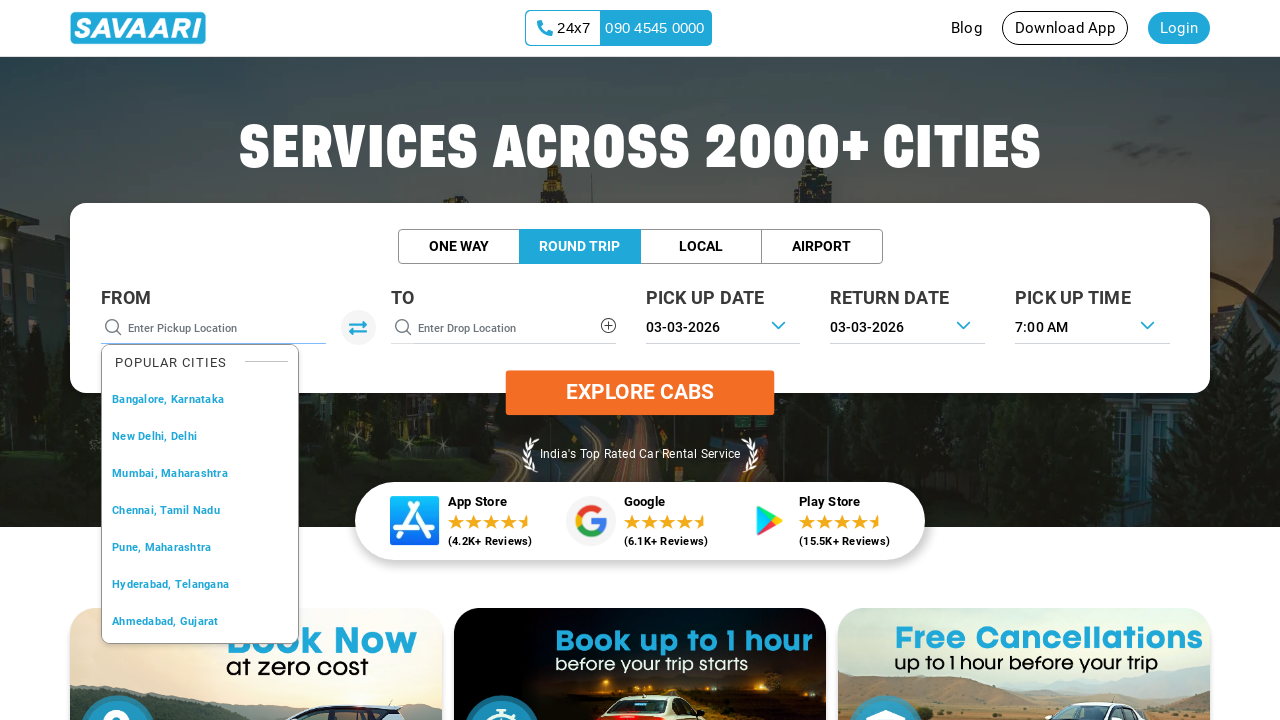